Tests the Starbucks Korea store locator by searching for stores in a specific region

Starting URL: https://www.istarbucks.co.kr/store/store_map.do

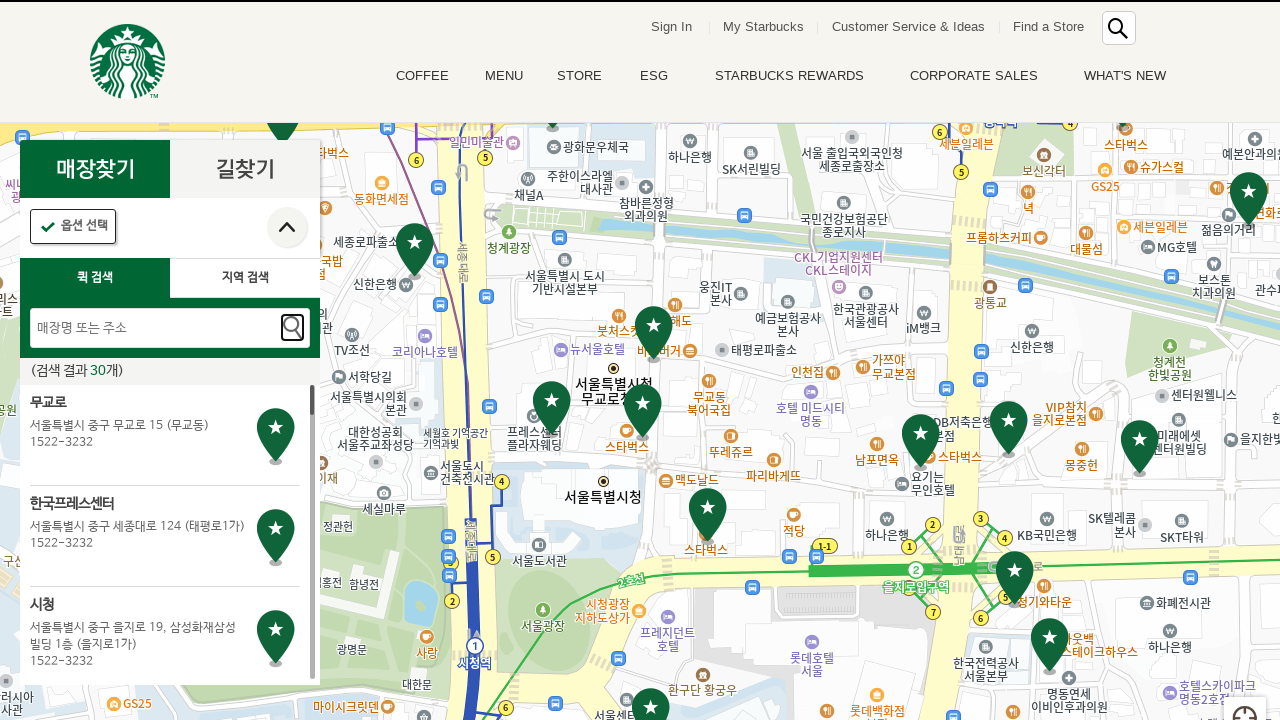

Clicked location search button at (245, 278) on .loca_search a
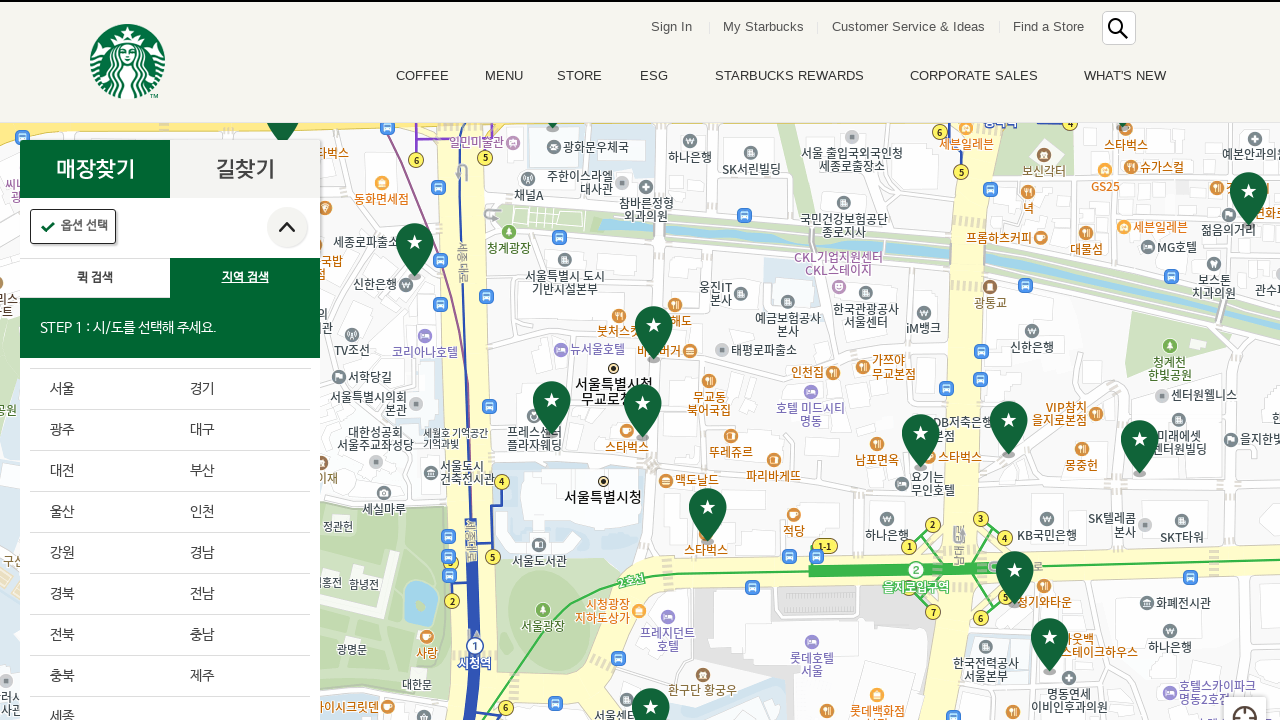

Location options loaded
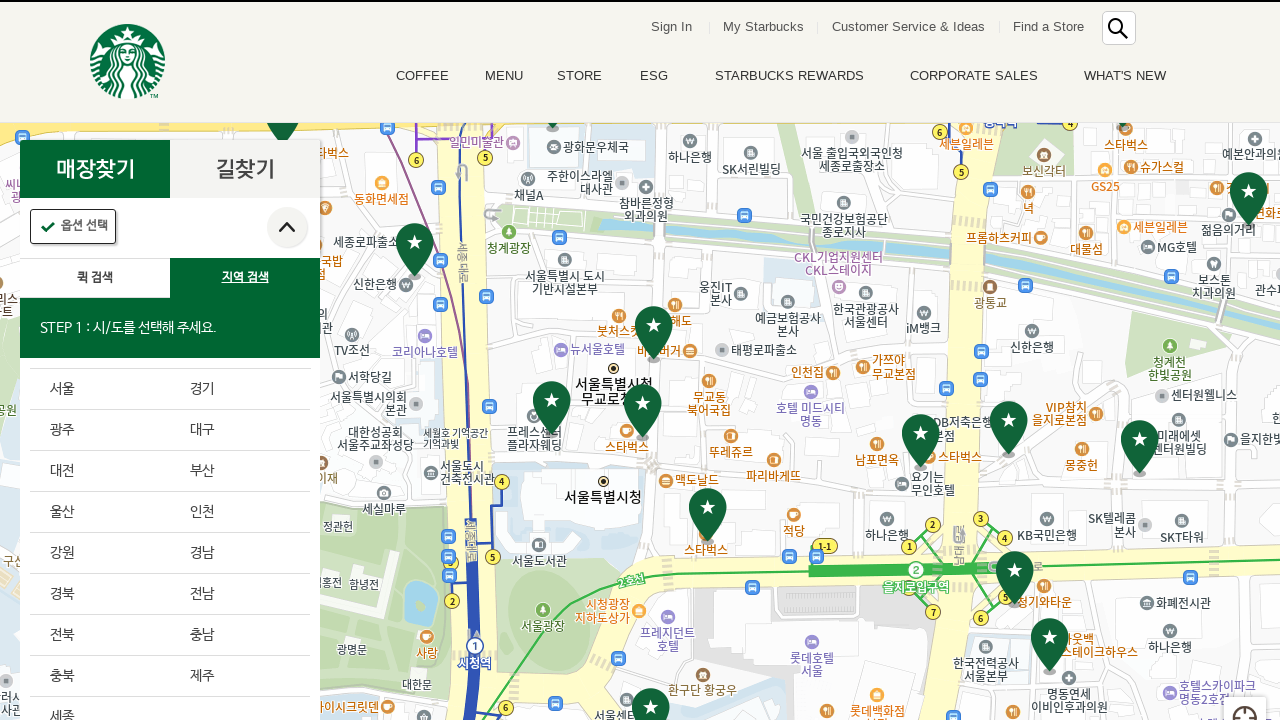

Selected 6th region option from location dropdown at (240, 472) on .sido_arae_box li:nth-child(6)
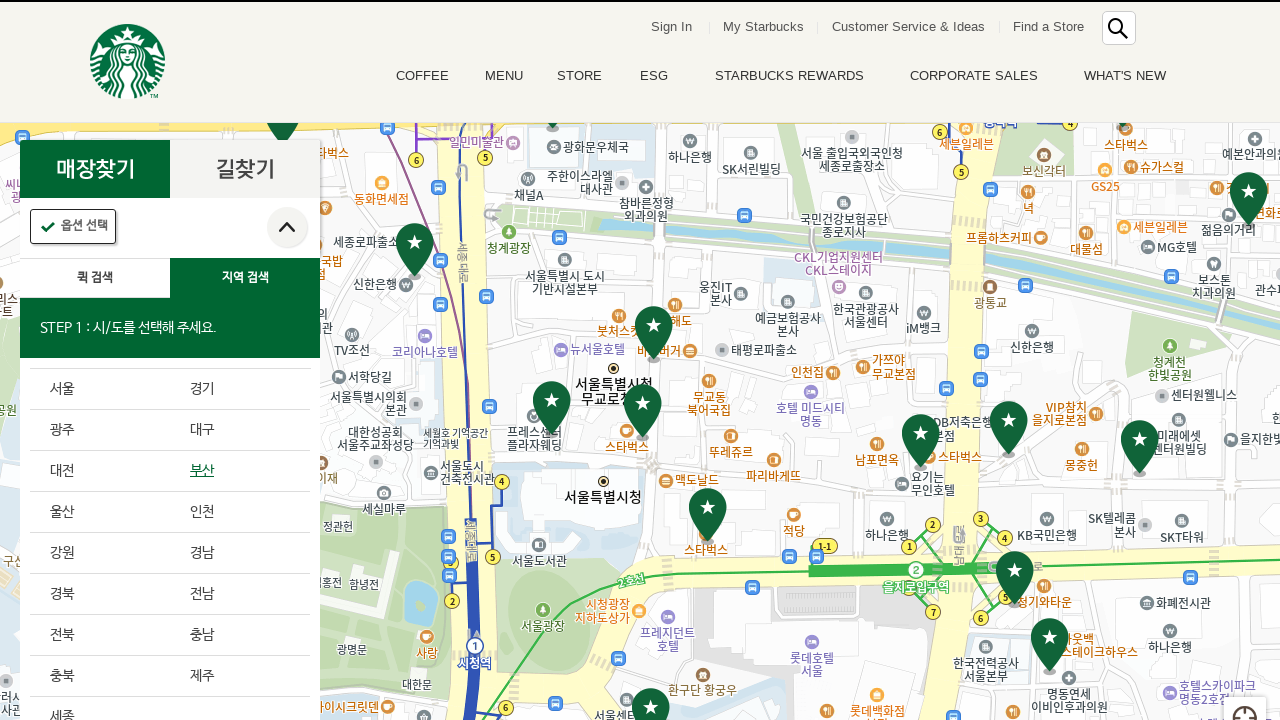

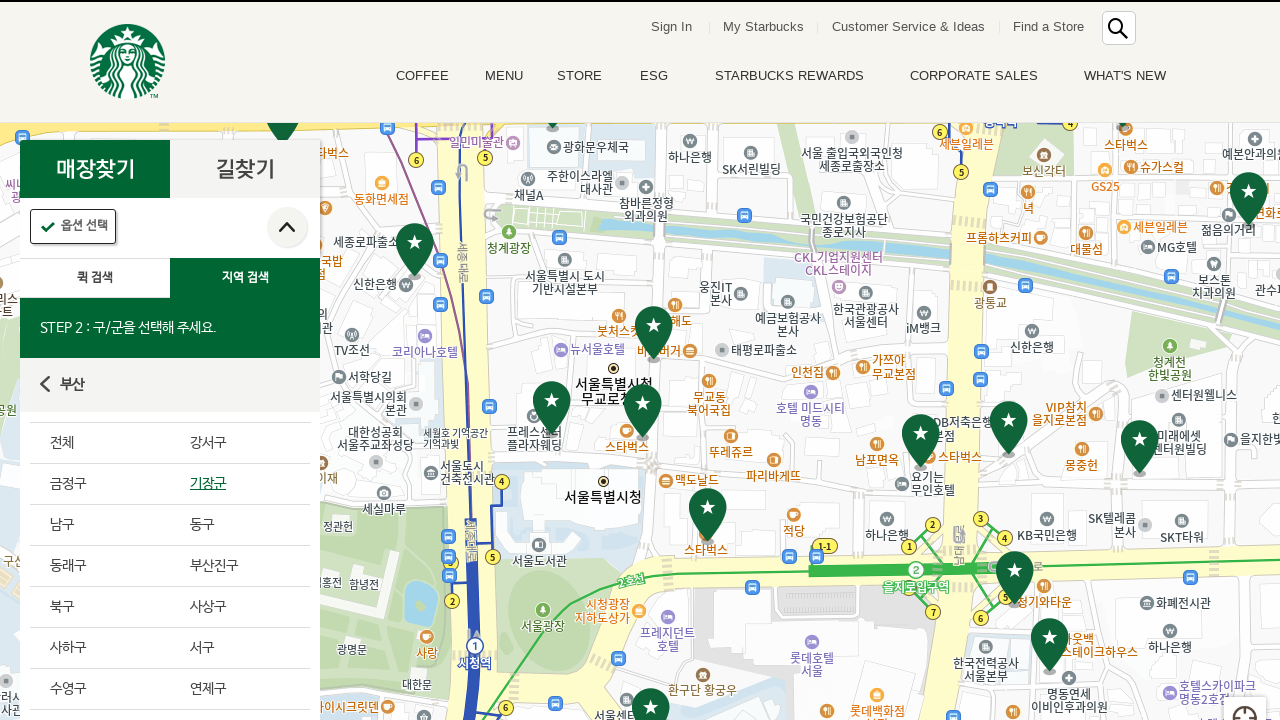